Adds three todo items and verifies the todo count is updated correctly

Starting URL: https://devmountain.github.io/qa_todos/

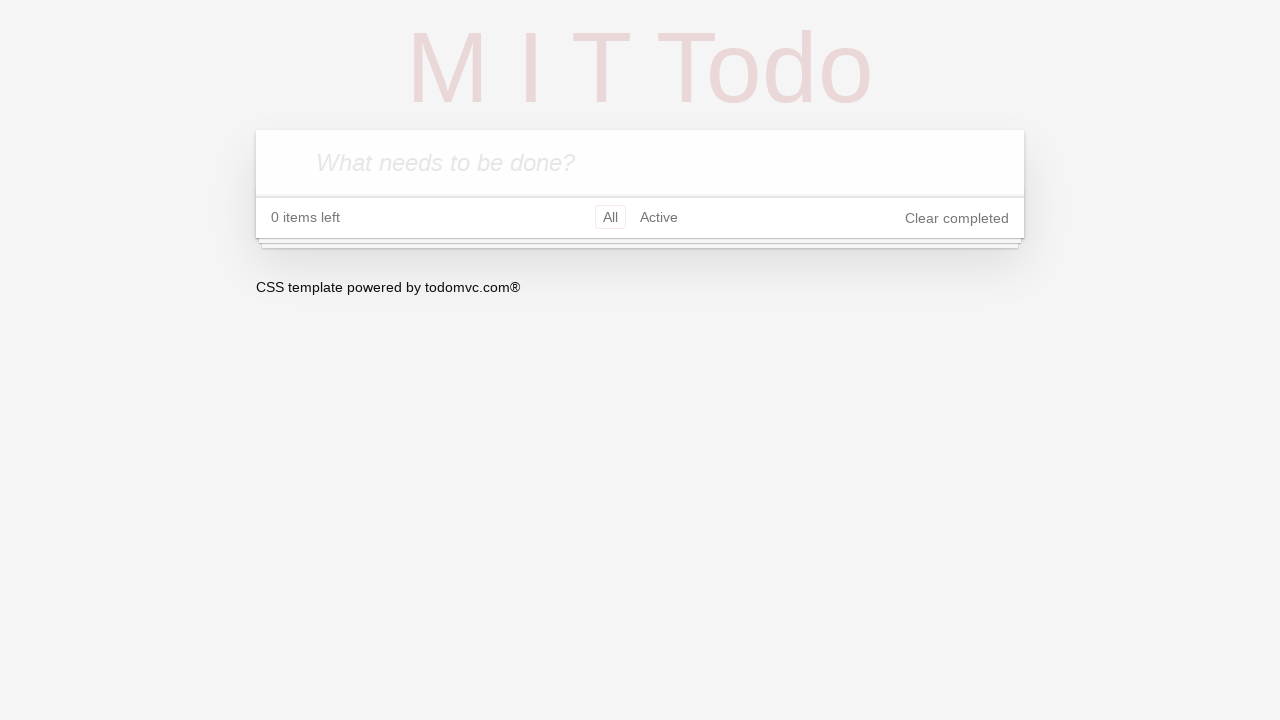

Waited for todo input field to be visible
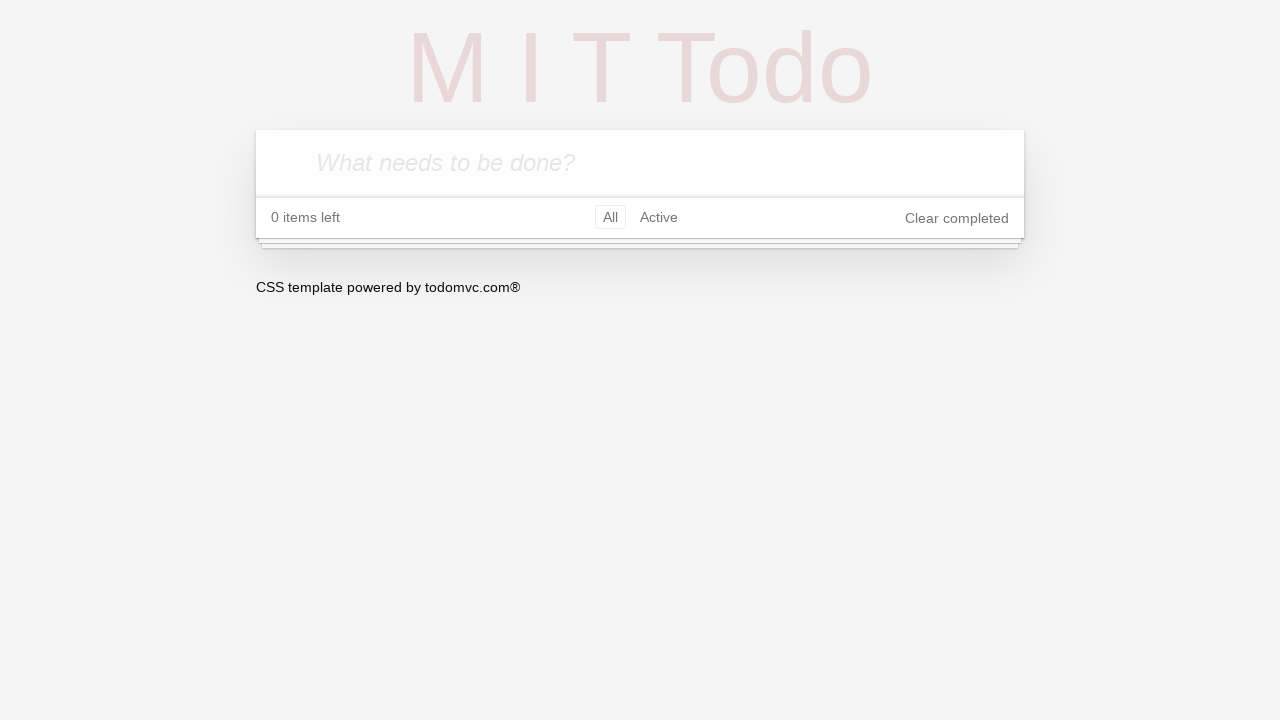

Filled input field with 'Test To-Do 1' on input[placeholder='What needs to be done?']
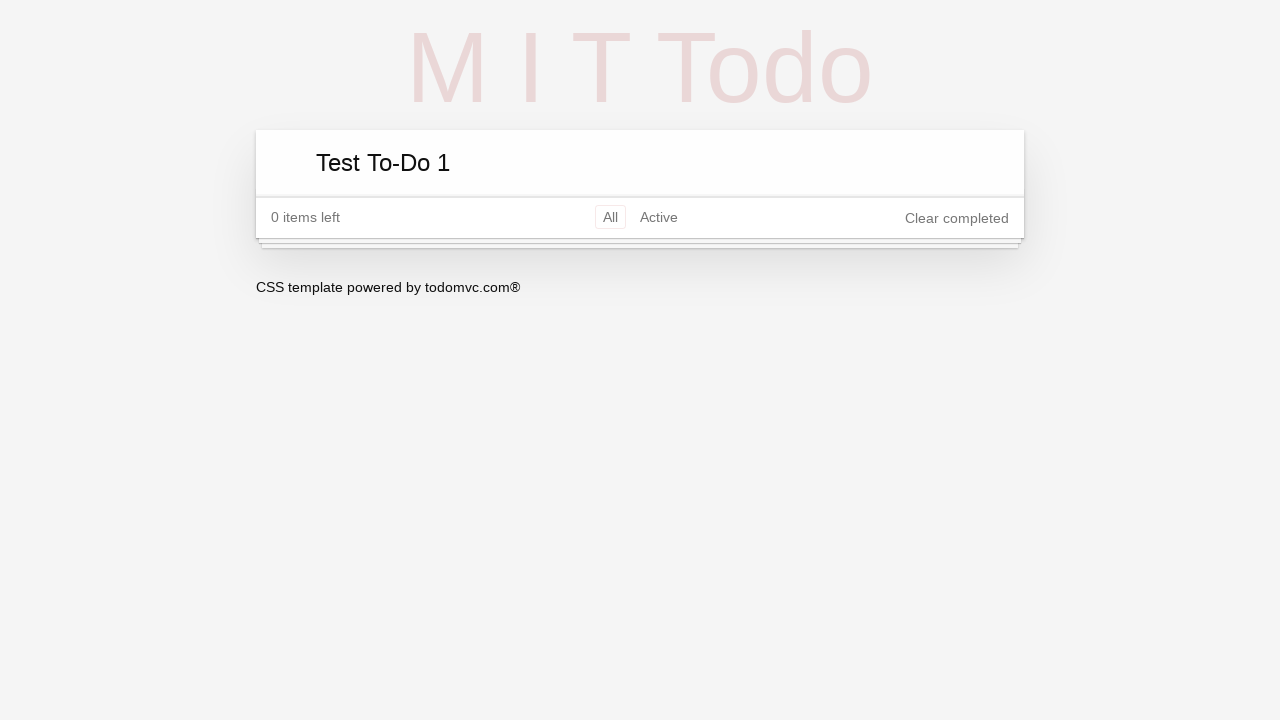

Pressed Enter to add first todo on input[placeholder='What needs to be done?']
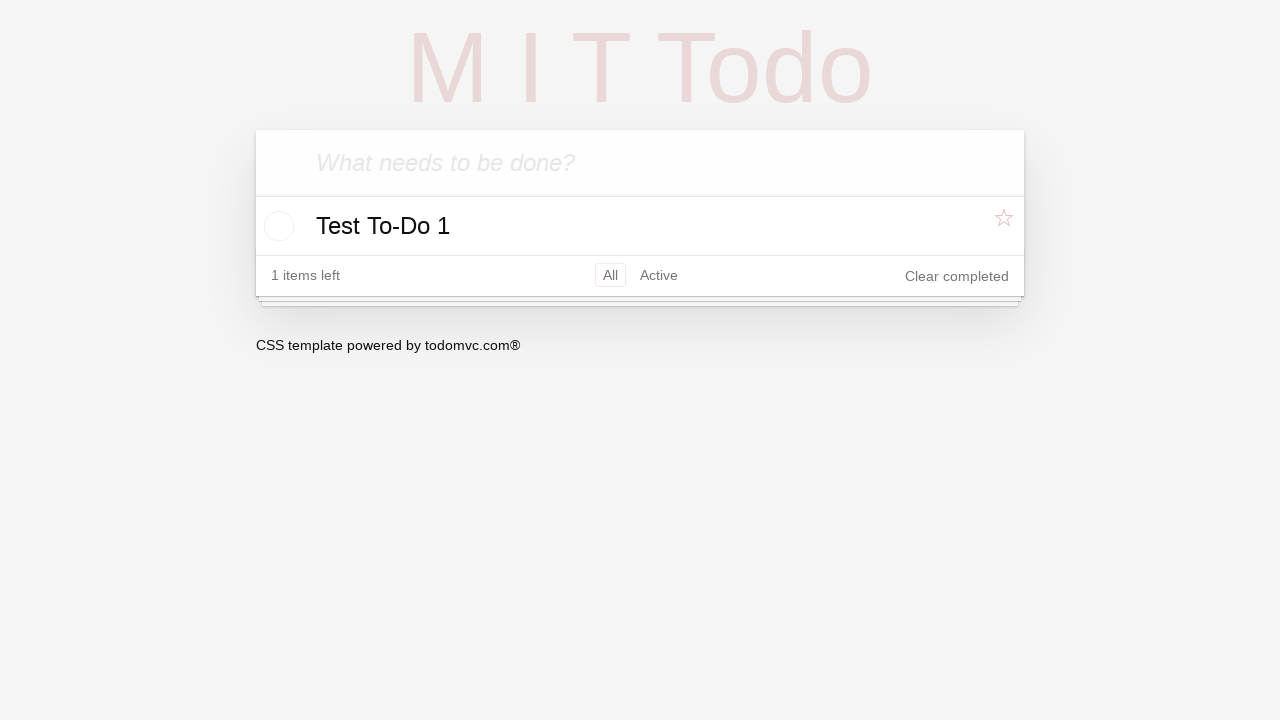

Filled input field with 'Test To-Do 2' on input[placeholder='What needs to be done?']
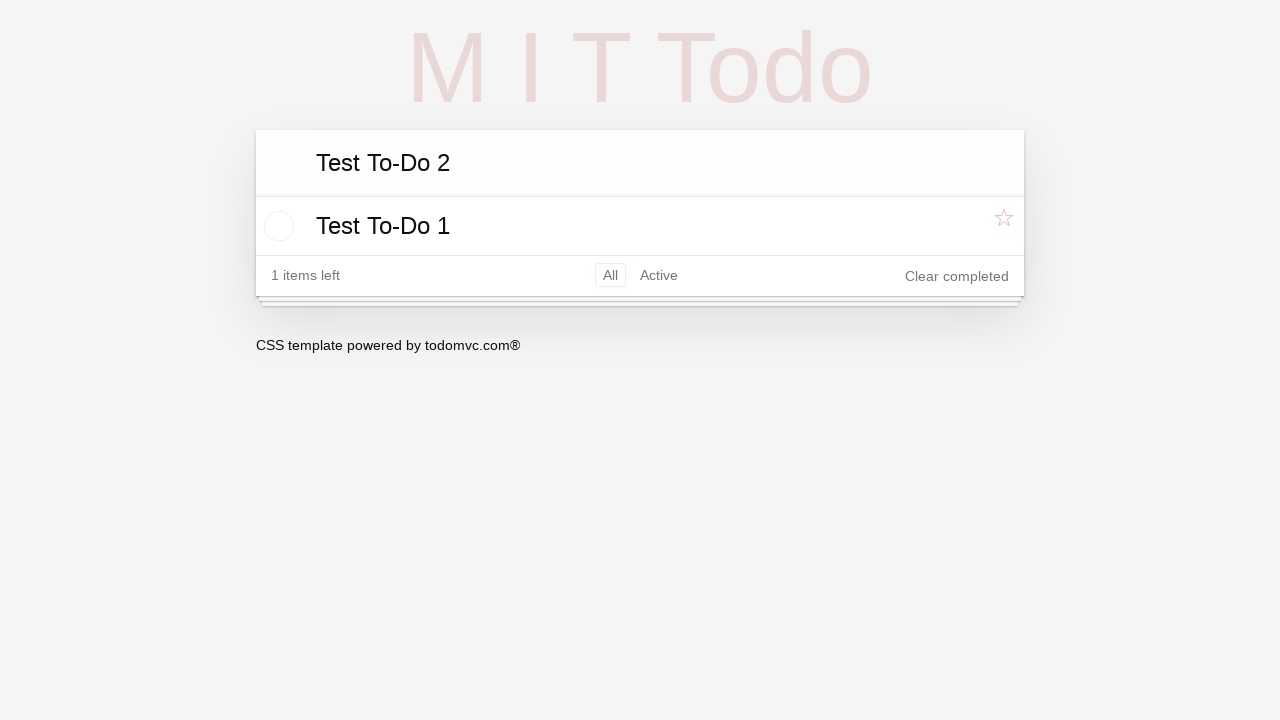

Pressed Enter to add second todo on input[placeholder='What needs to be done?']
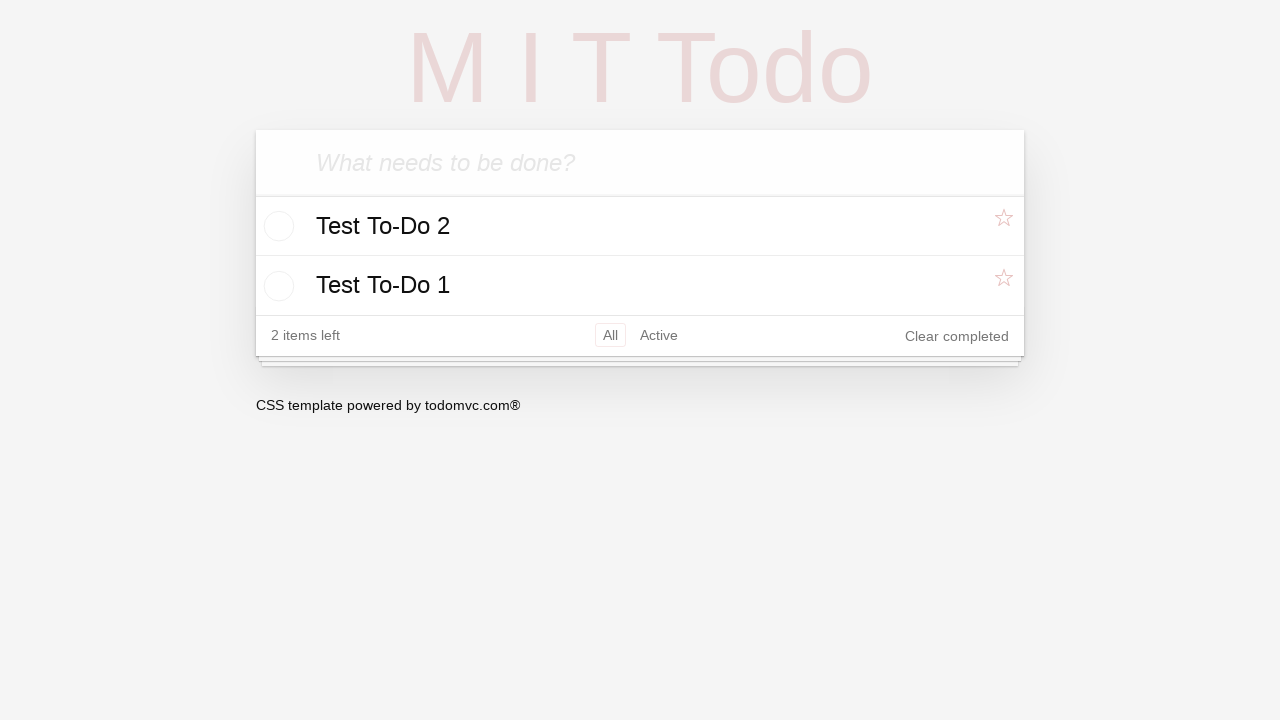

Filled input field with 'Test To-Do 3' on input[placeholder='What needs to be done?']
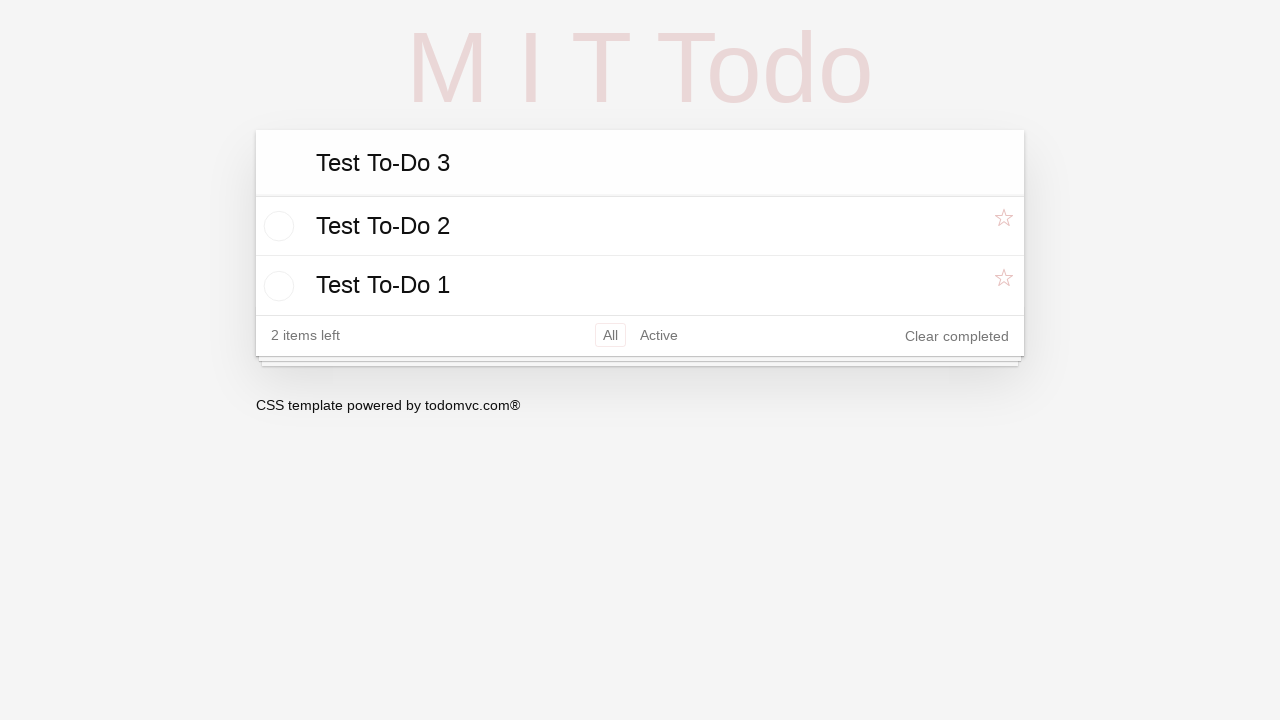

Pressed Enter to add third todo on input[placeholder='What needs to be done?']
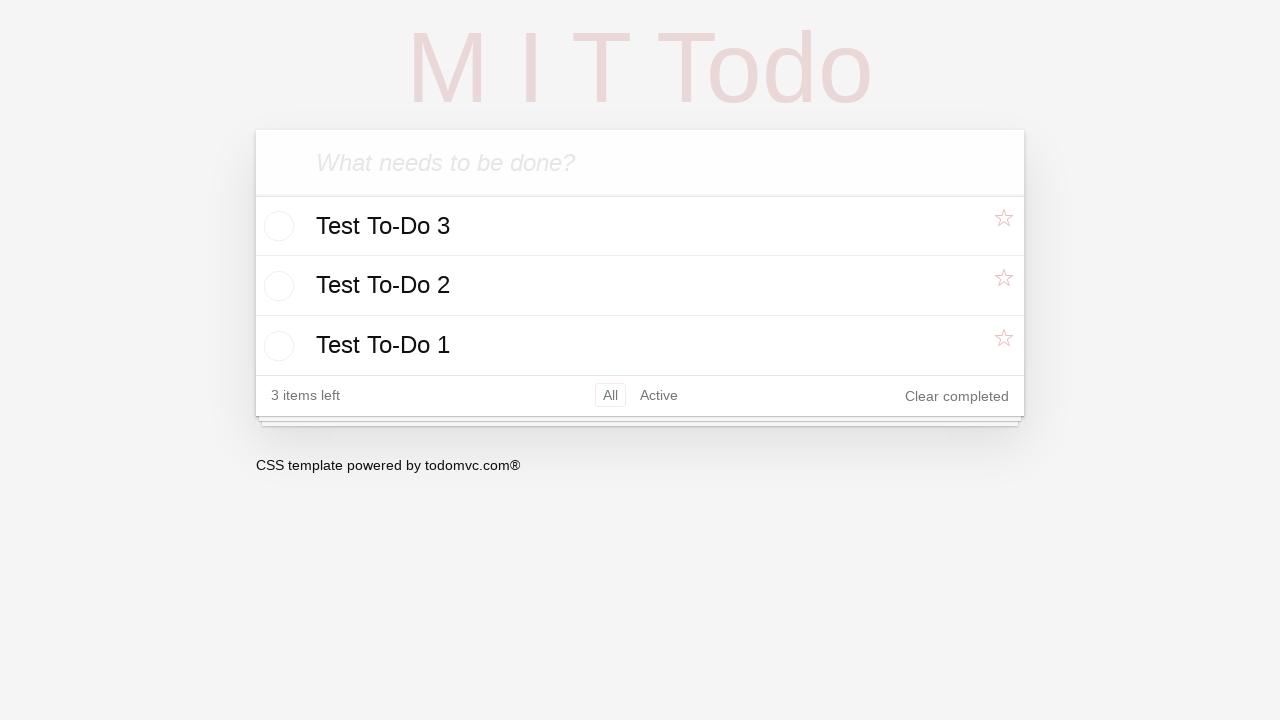

Waited for todo count element to be visible
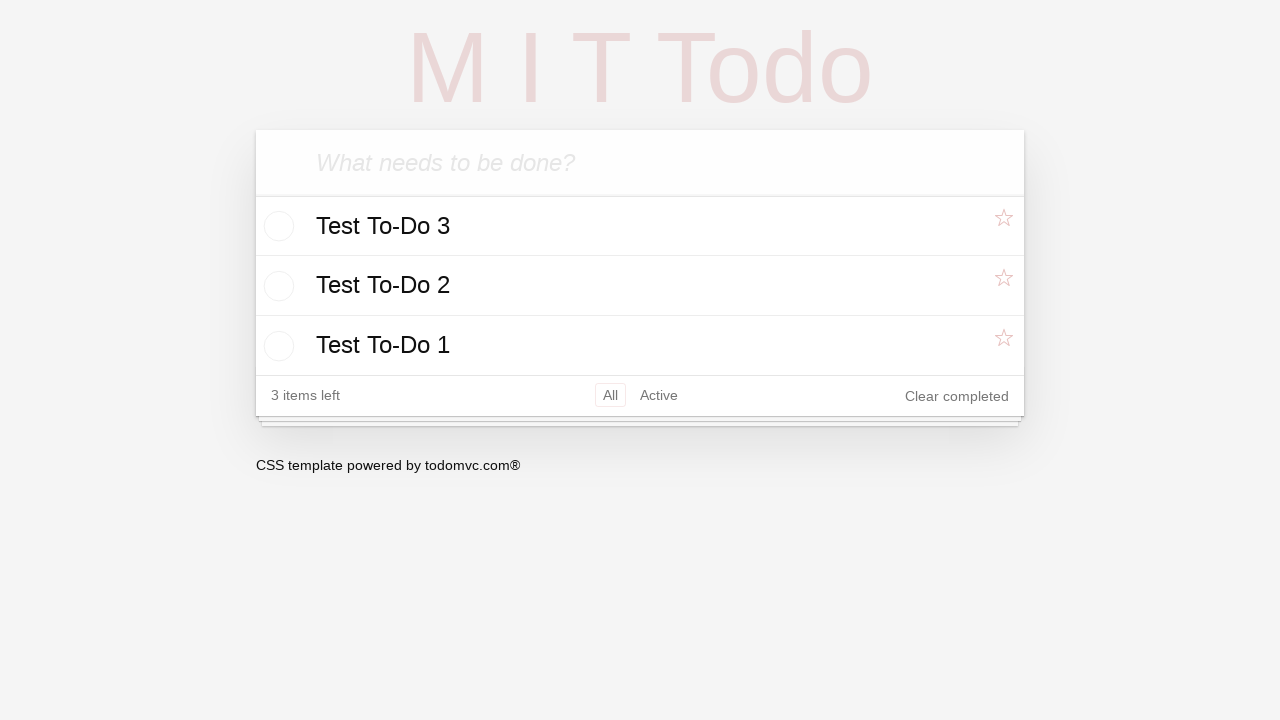

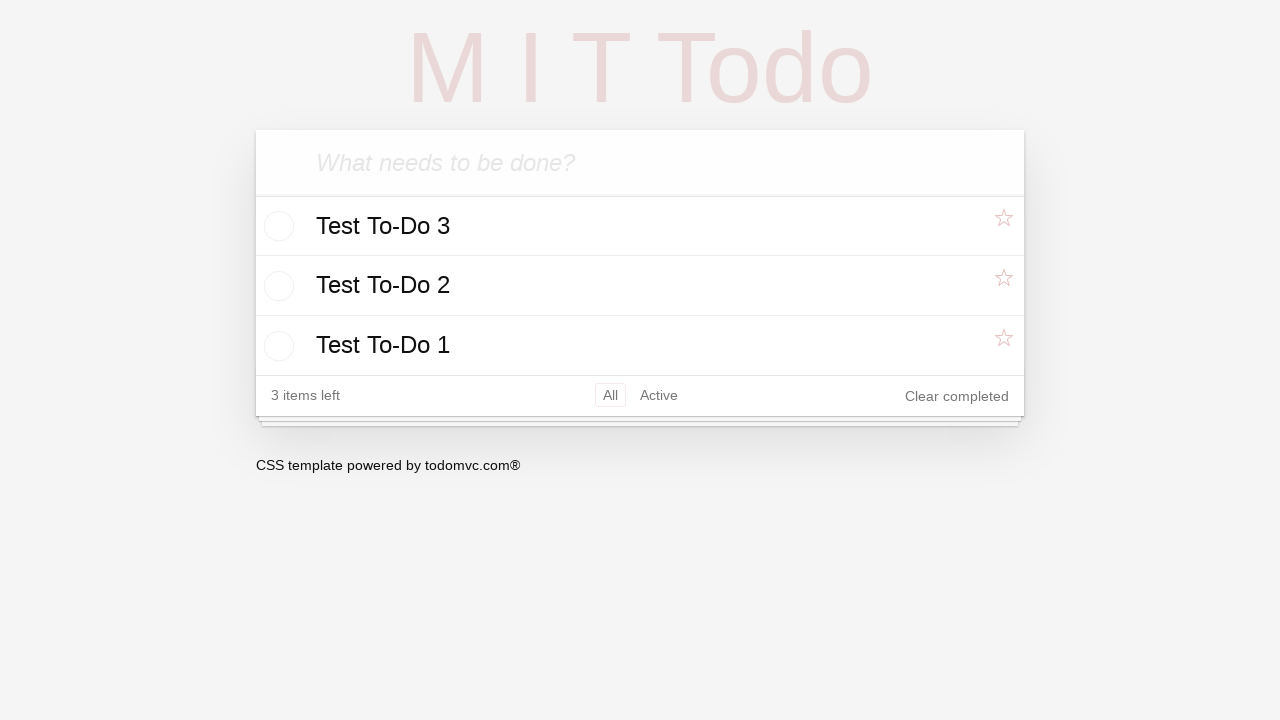